Tests editing a completed todo task and verifies that the completed state is preserved after editing.

Starting URL: https://demo.playwright.dev/todomvc

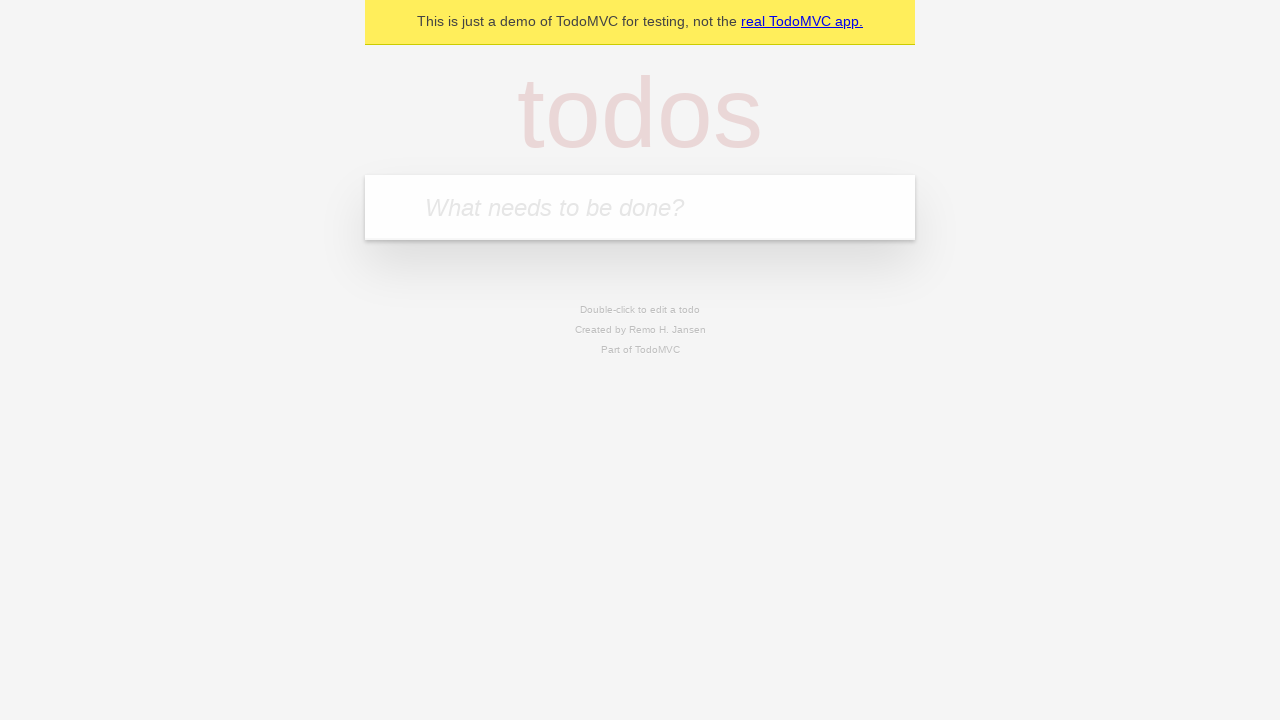

Filled new todo input with 'water plants' on .new-todo
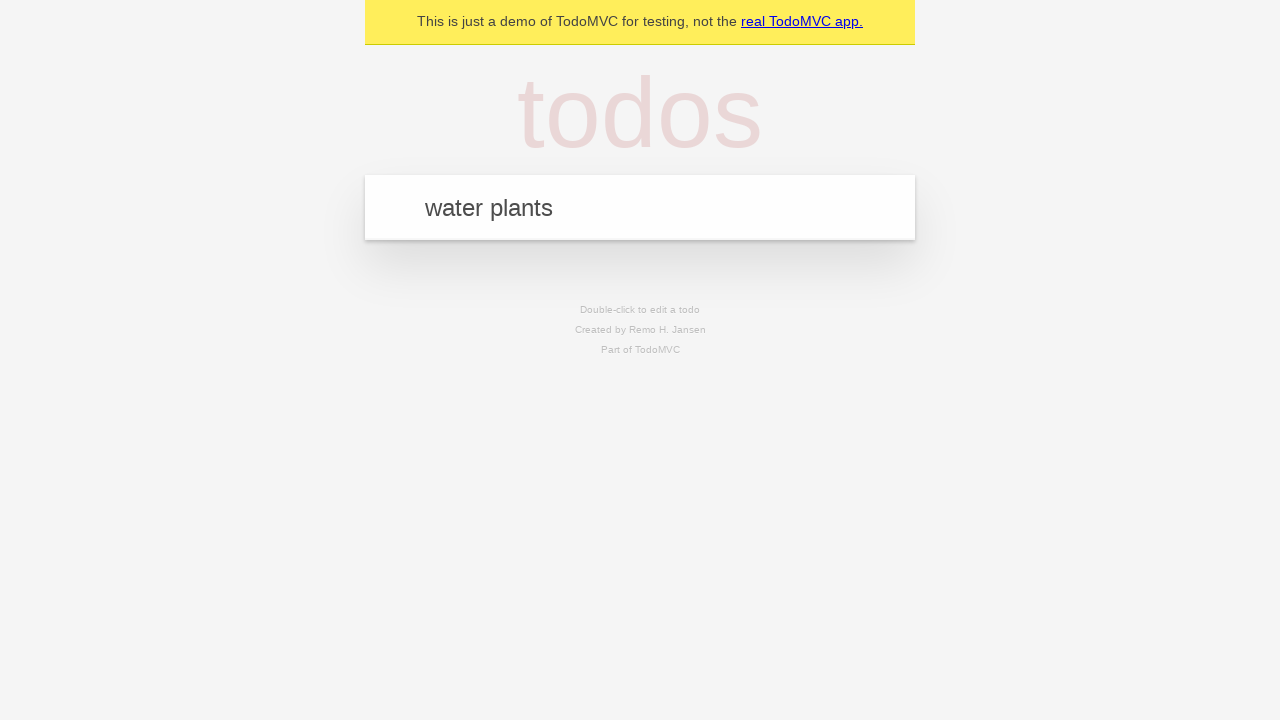

Pressed Enter to add 'water plants' task on .new-todo
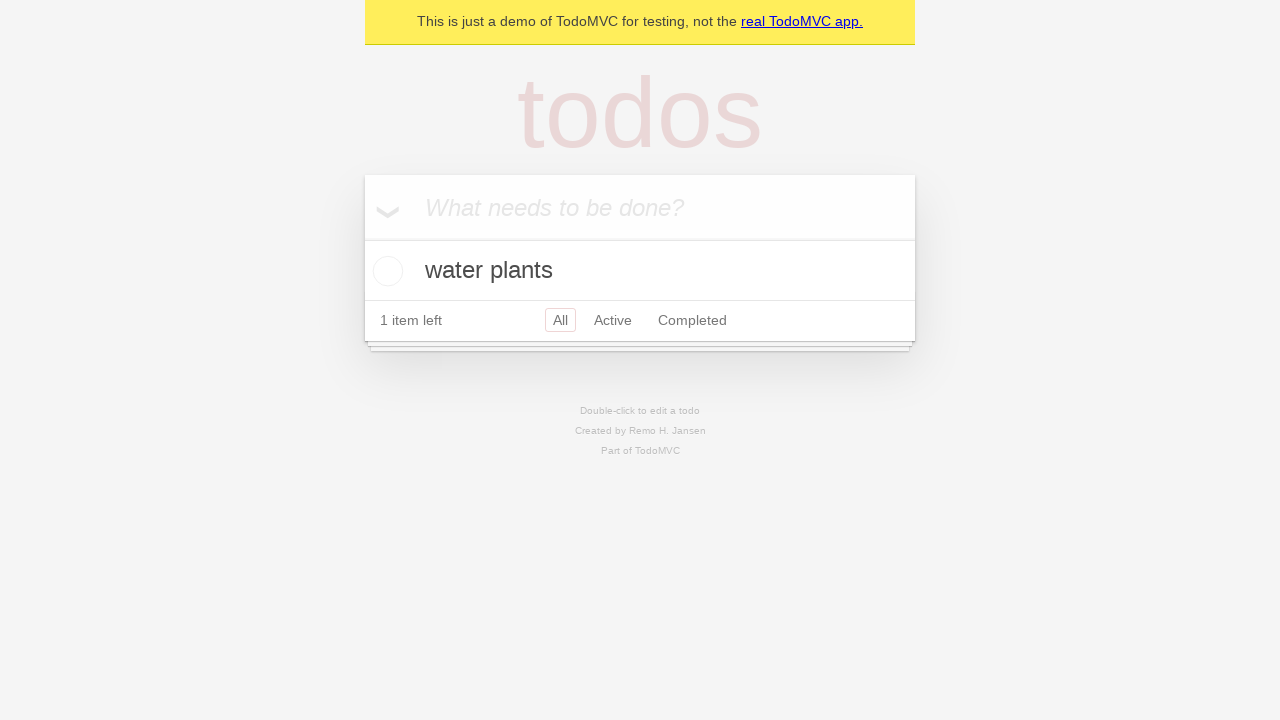

Filled new todo input with 'clean fridge' on .new-todo
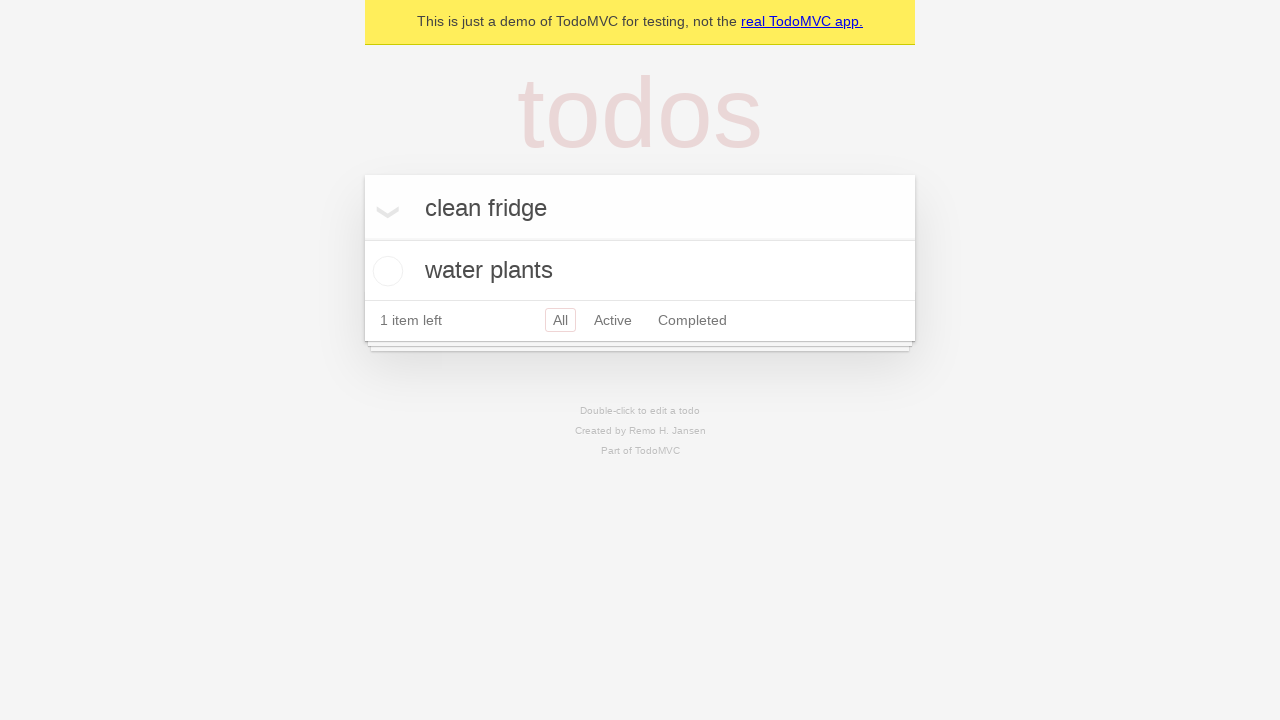

Pressed Enter to add 'clean fridge' task on .new-todo
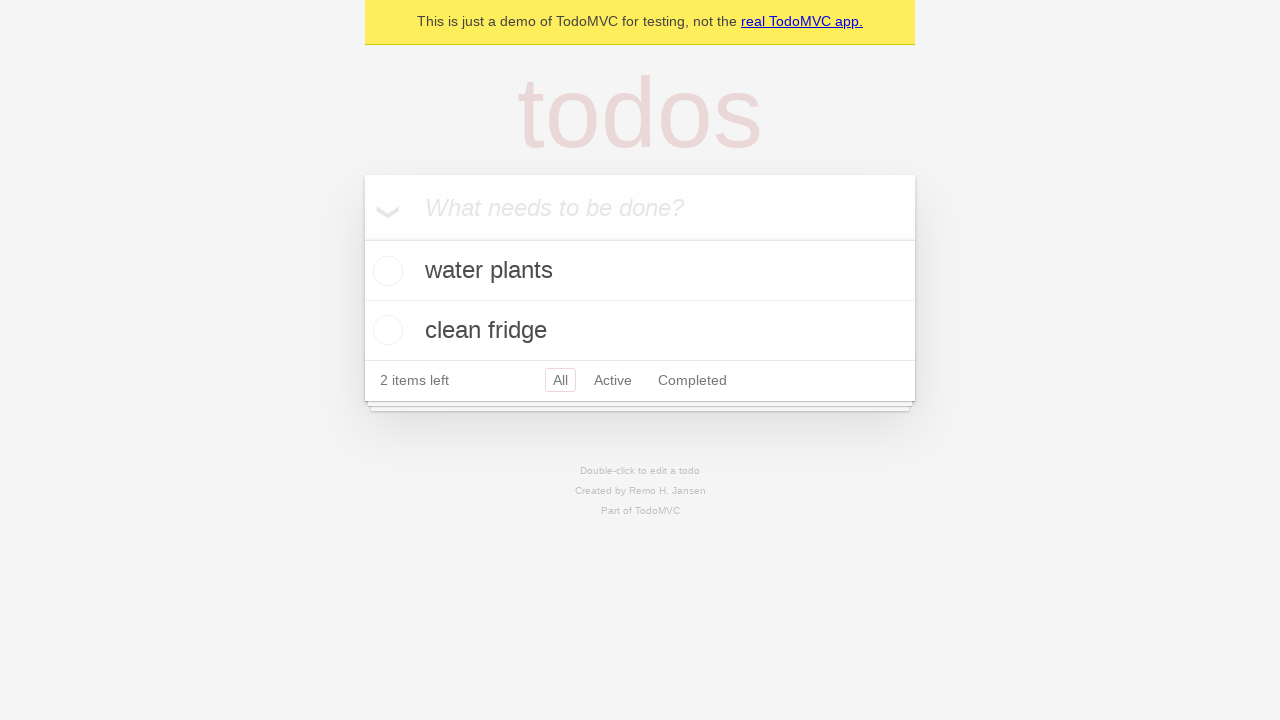

Filled new todo input with 'fold laundry' on .new-todo
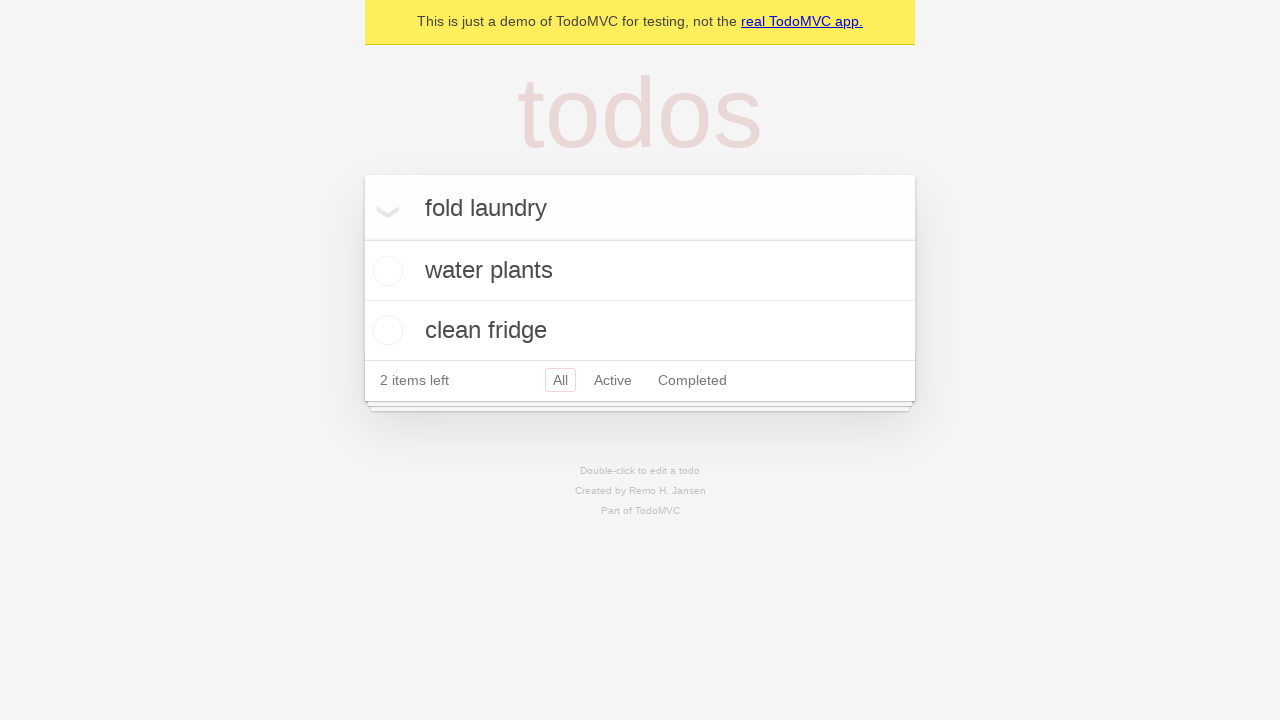

Pressed Enter to add 'fold laundry' task on .new-todo
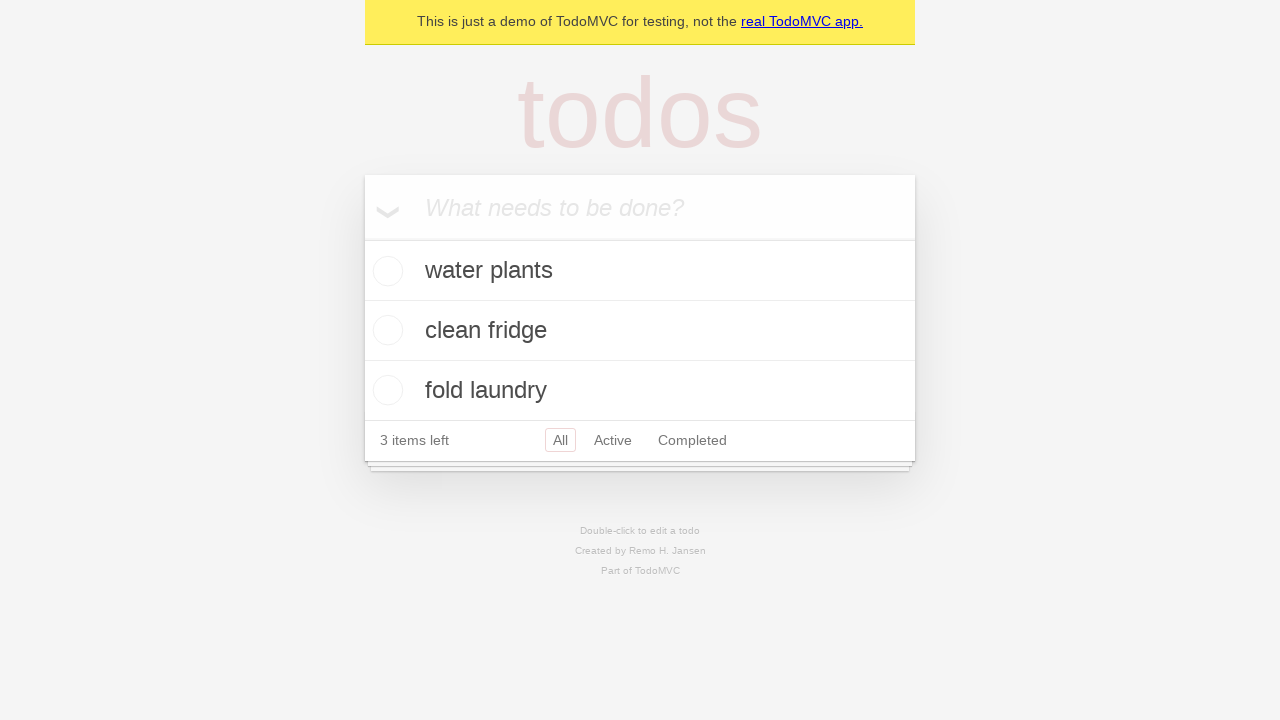

Located all todo items
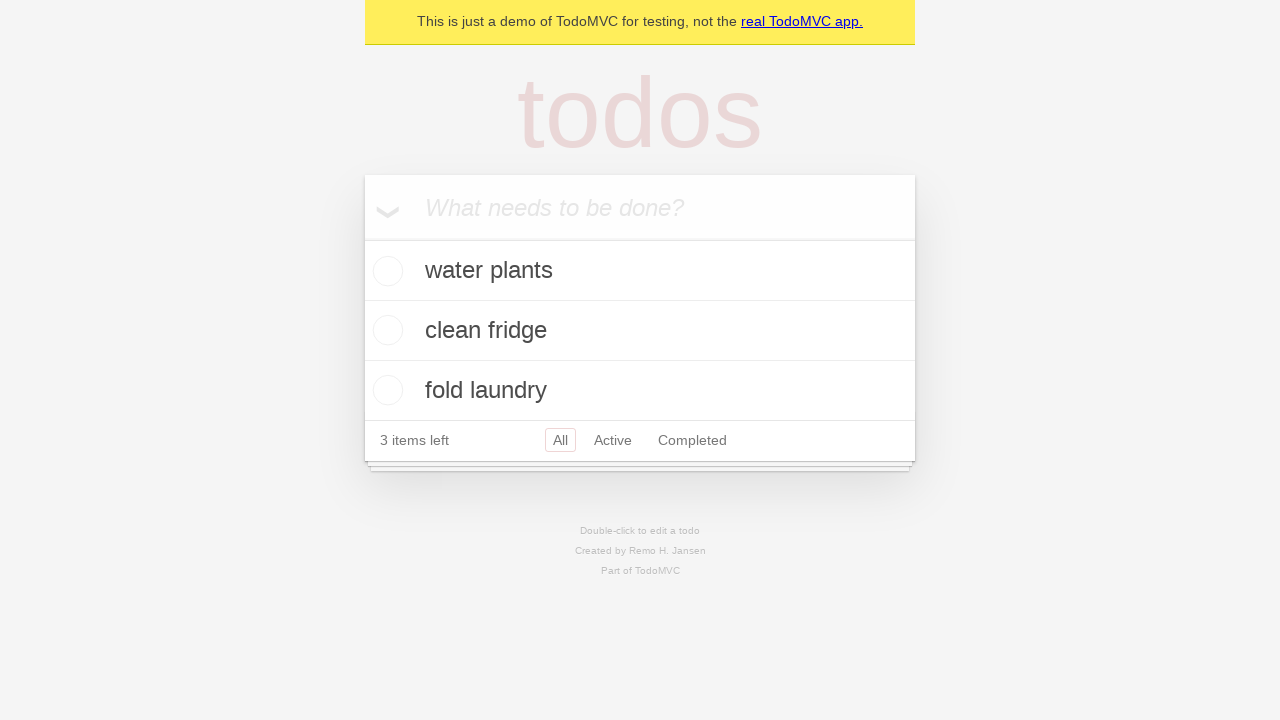

Marked third task 'fold laundry' as completed at (385, 390) on .todo-list li >> nth=2 >> .toggle
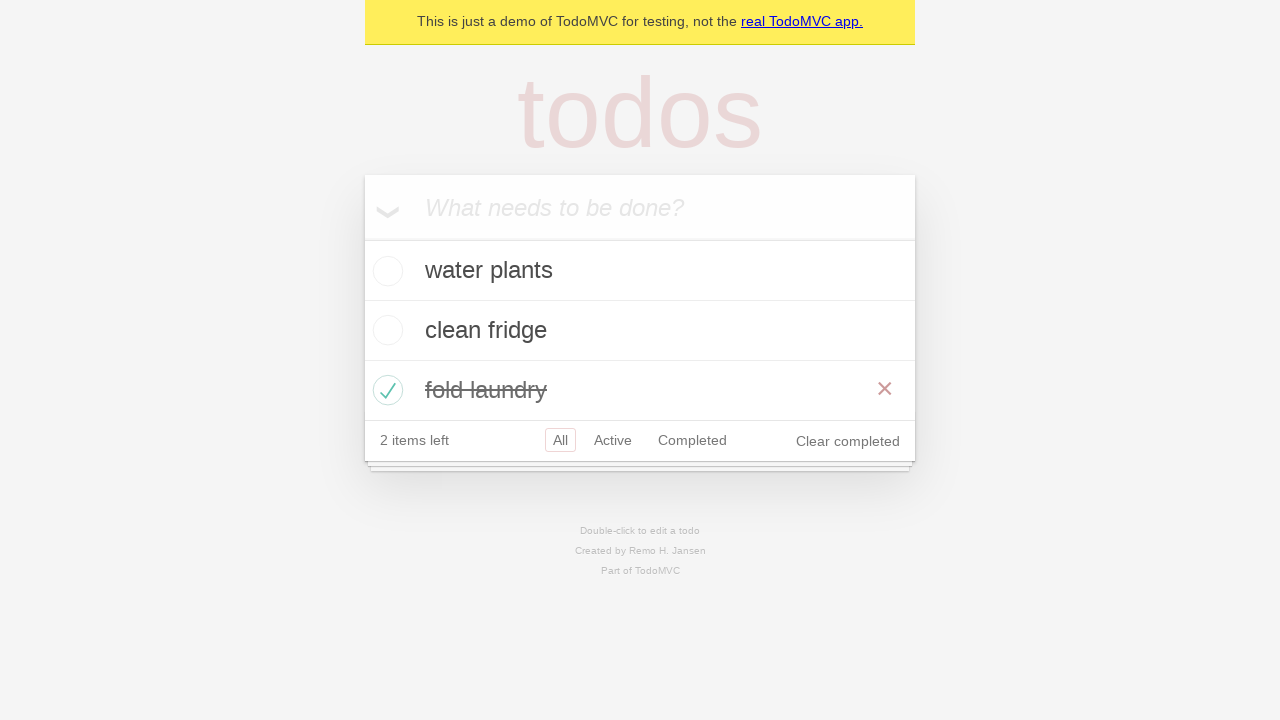

Double-clicked third task to enter edit mode at (640, 390) on .todo-list li >> nth=2
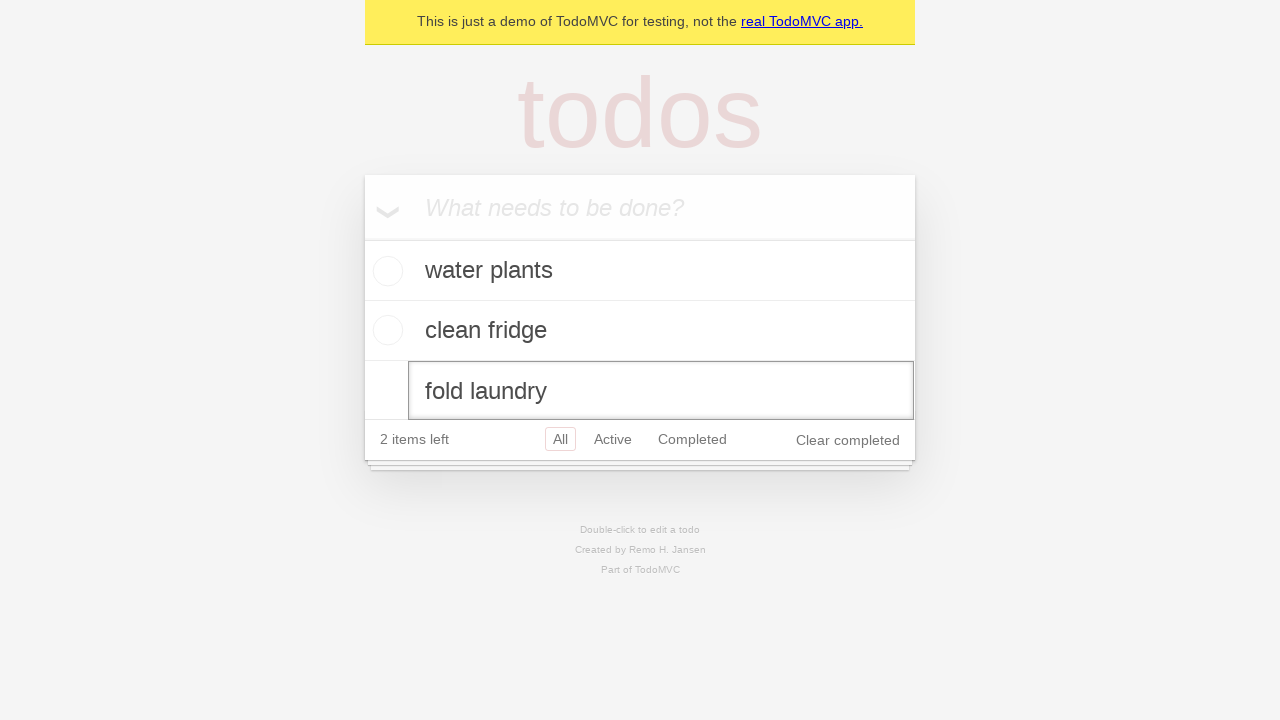

Updated task text to 'actually fold the laundry this time, not just stare at it' on .todo-list li.editing .edit
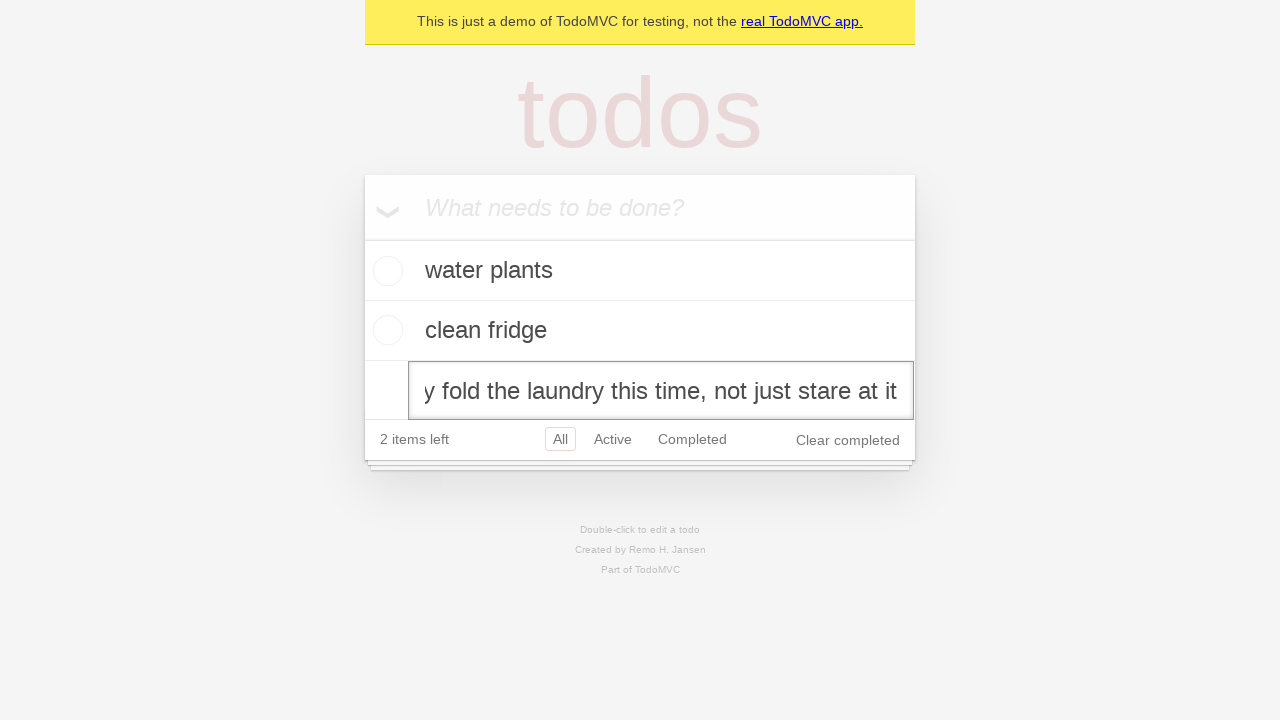

Pressed Enter to save edited task on .todo-list li.editing .edit
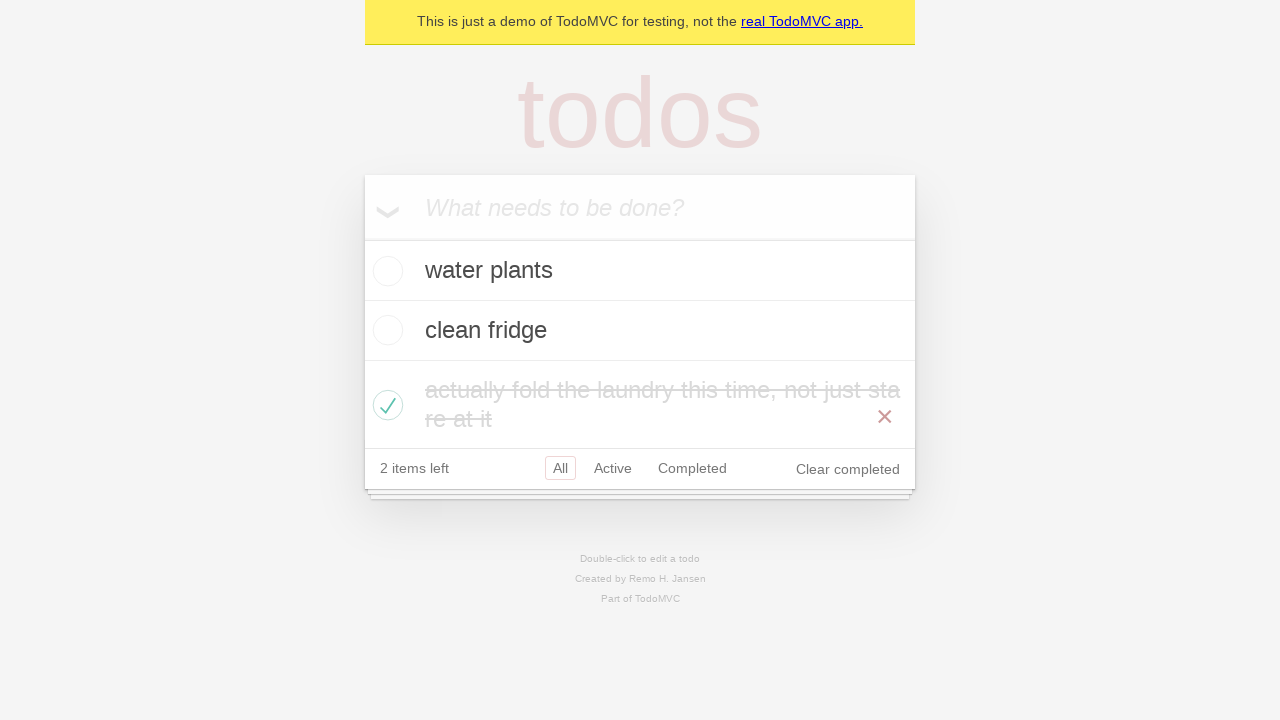

Verified todo list is present and completed state is preserved
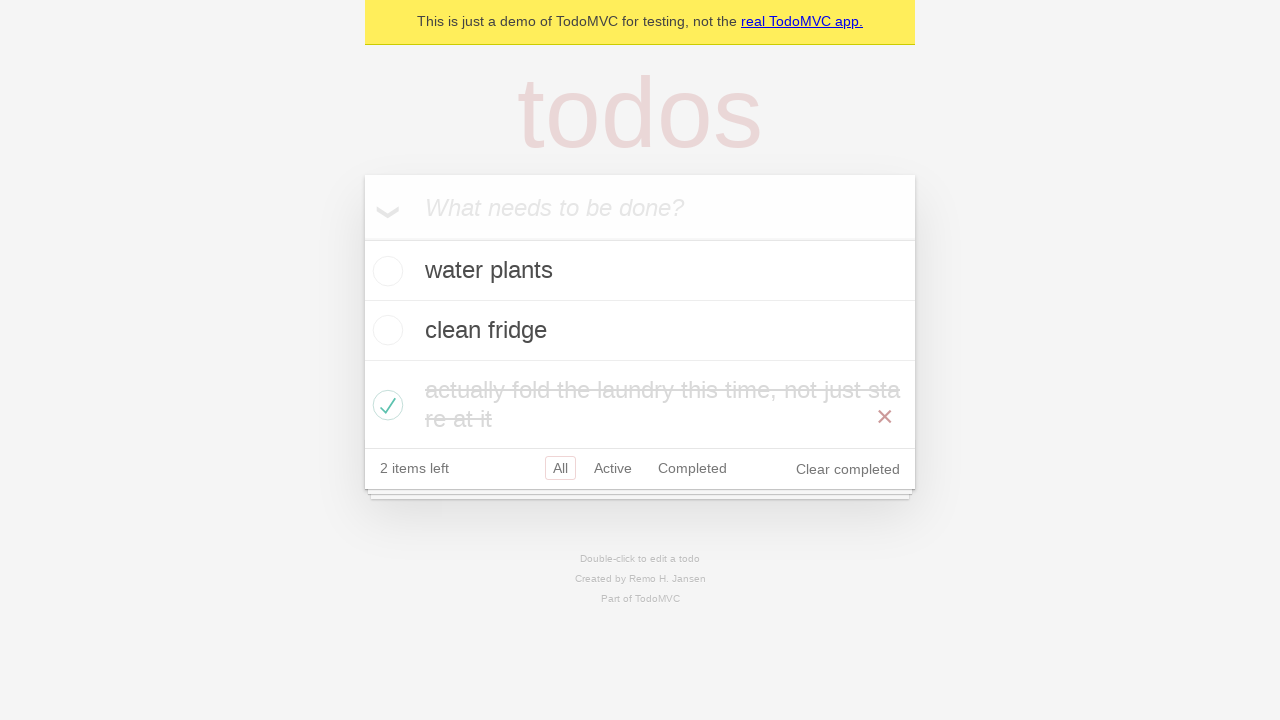

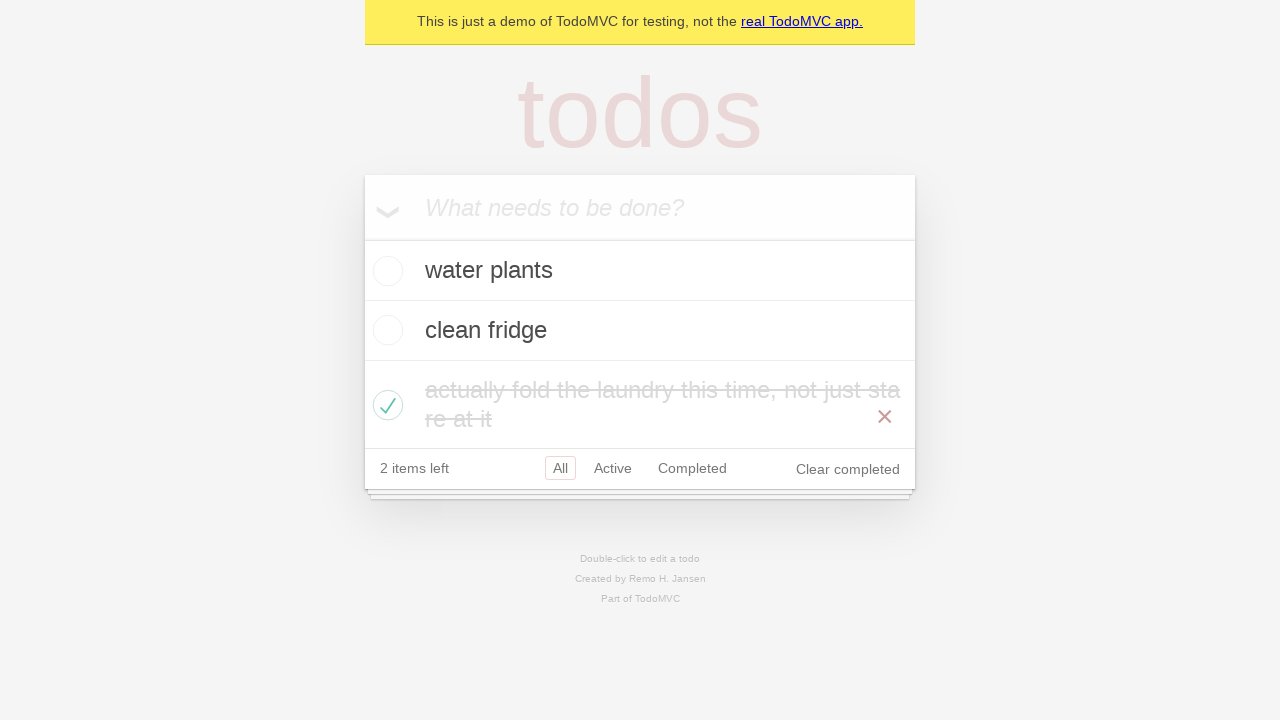